Tests dropdown selection by selecting an option using index

Starting URL: https://kristinek.github.io/site/examples/actions

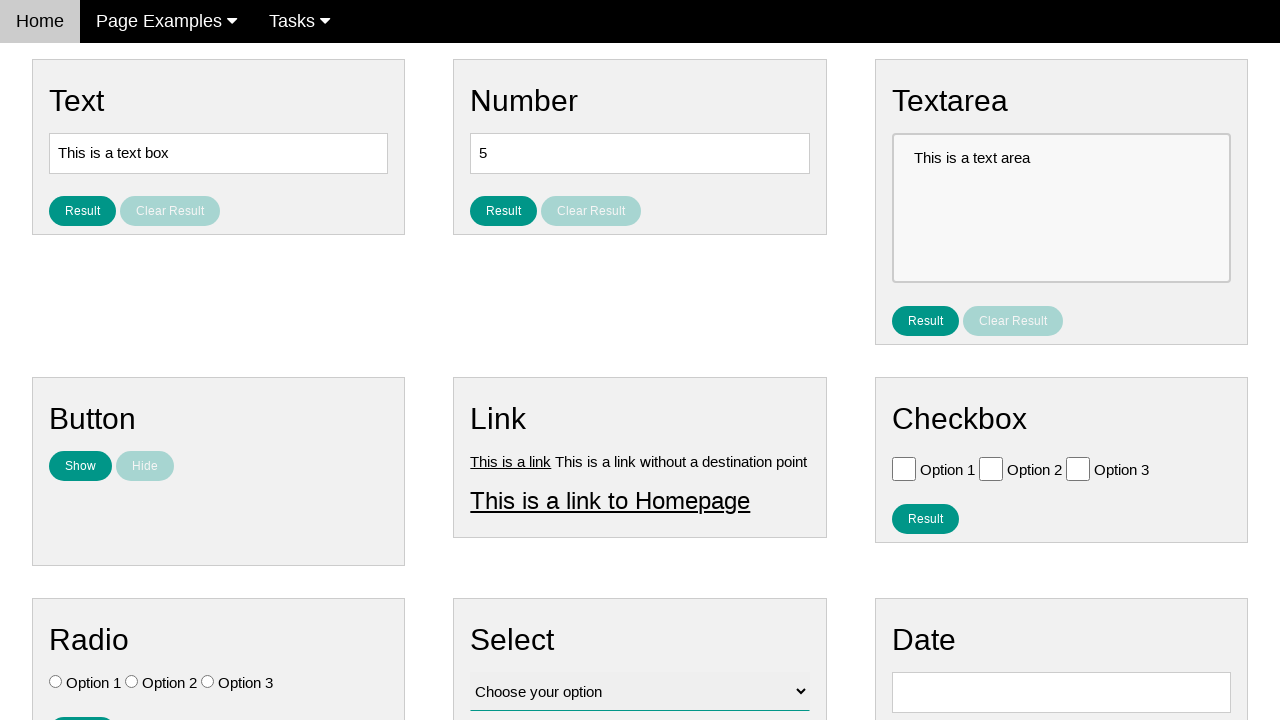

Selected option at index 1 from dropdown with id 'vfb-12' on #vfb-12
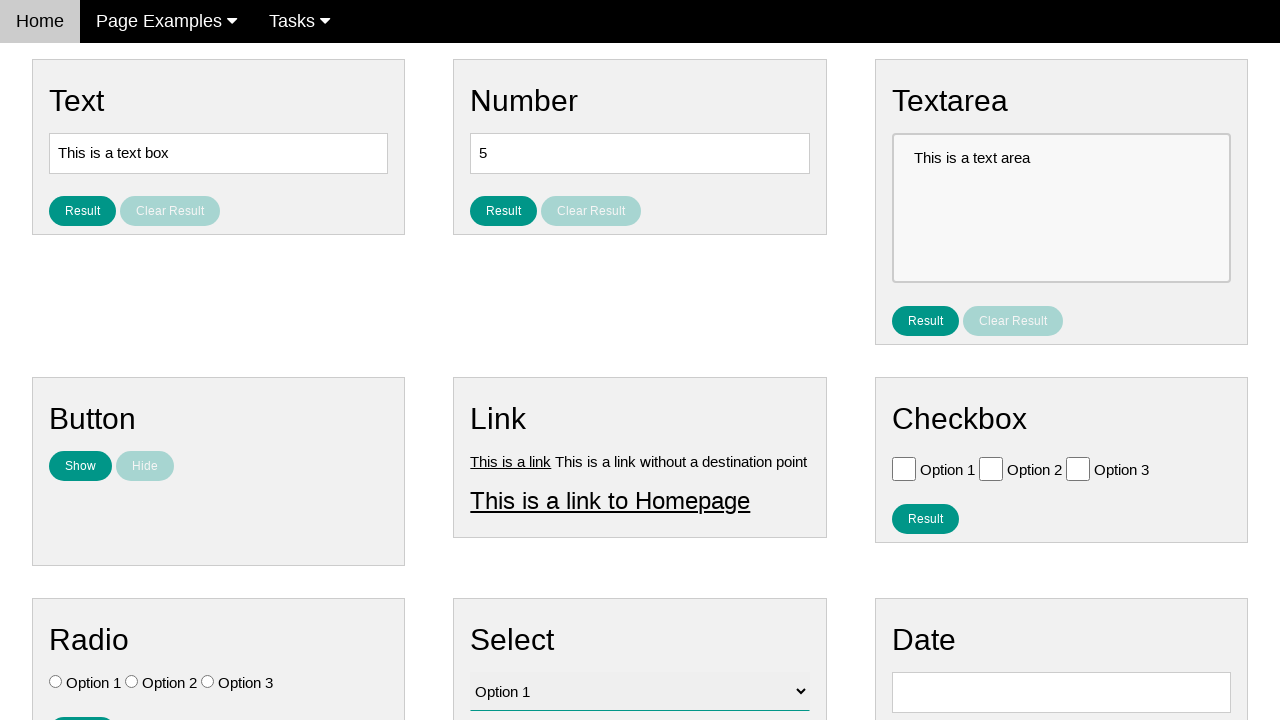

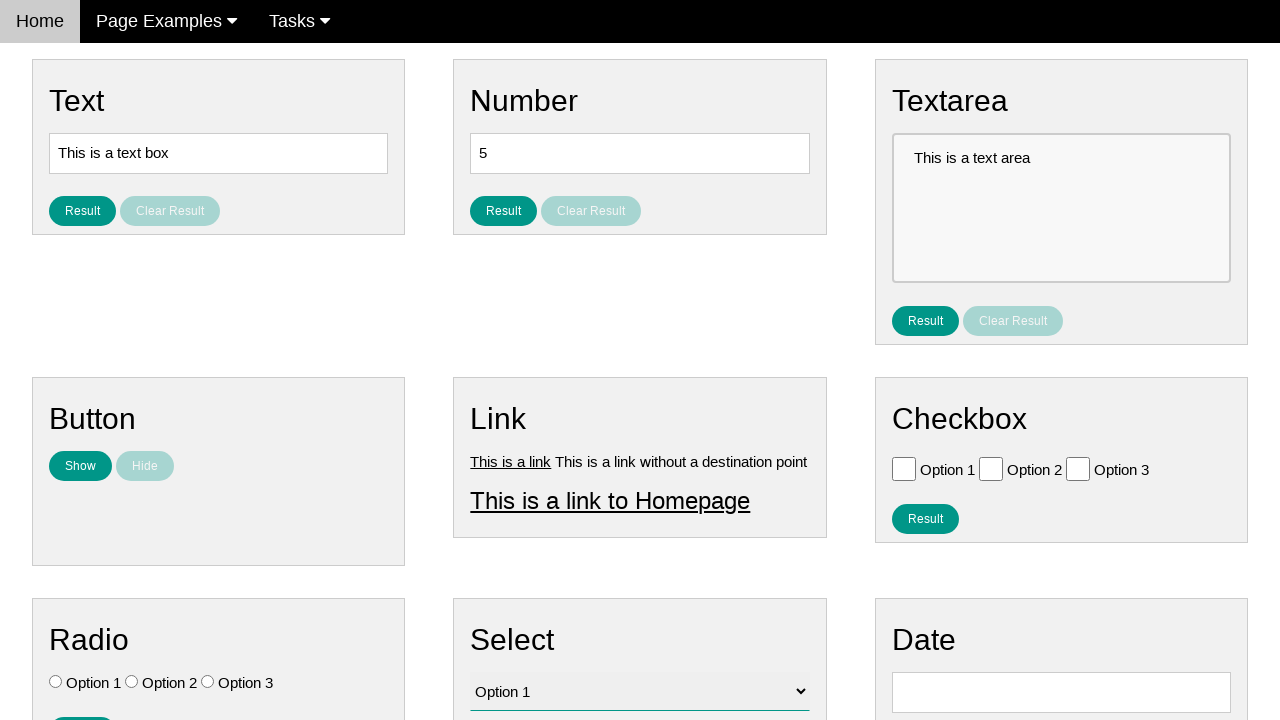